Tests browser tab handling by opening a new tab, switching between tabs, and closing the new tab

Starting URL: https://demoqa.com/browser-windows

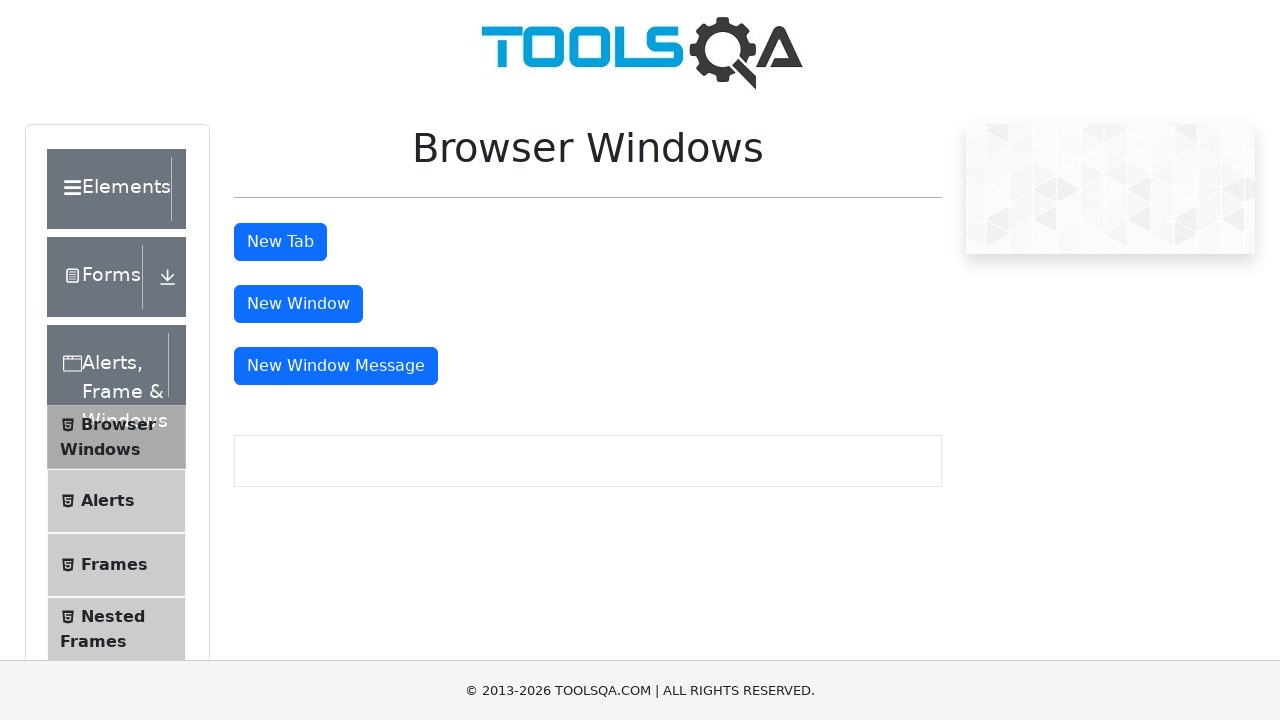

Clicked button to open new tab at (280, 242) on button#tabButton
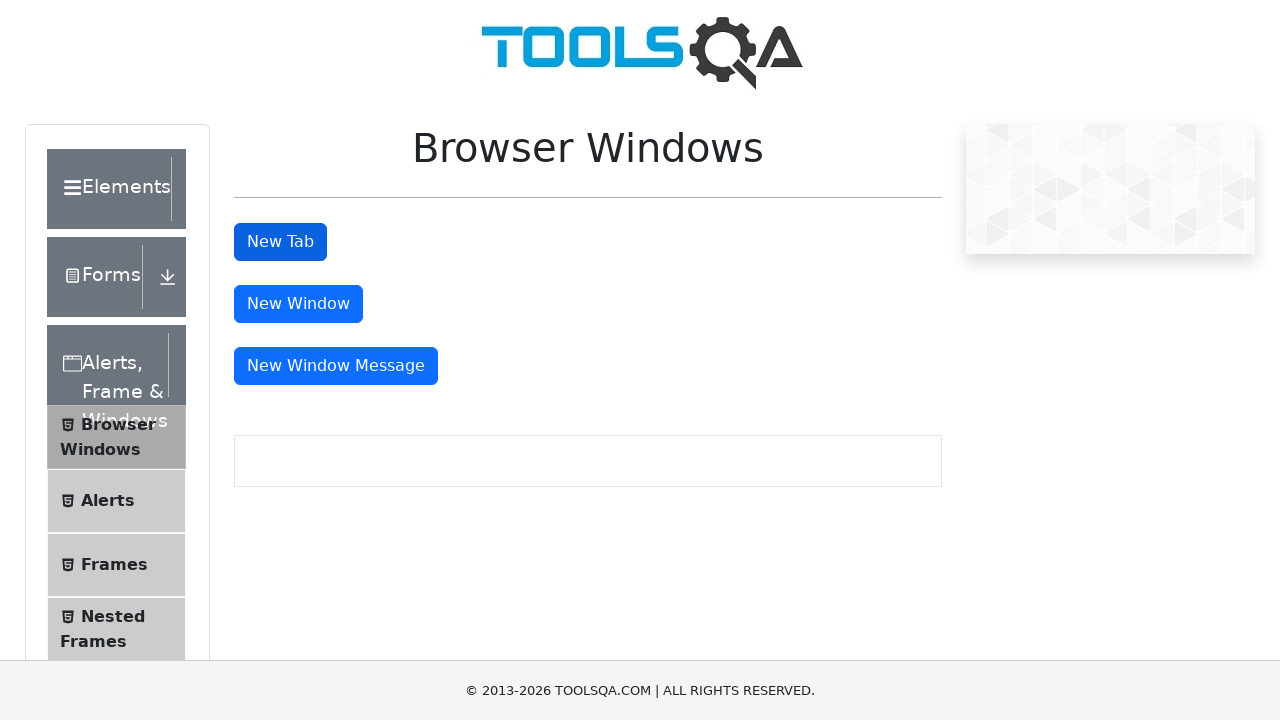

Retrieved all open pages/tabs from context
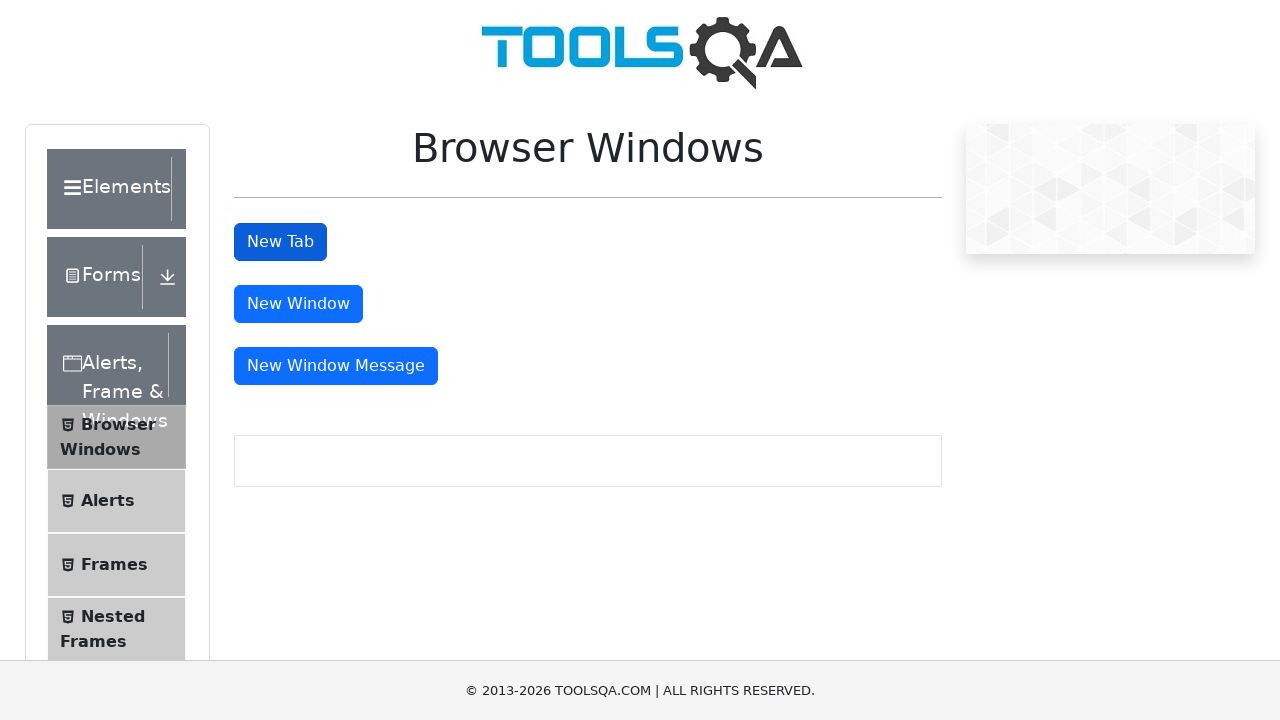

Identified new tab as second page in context
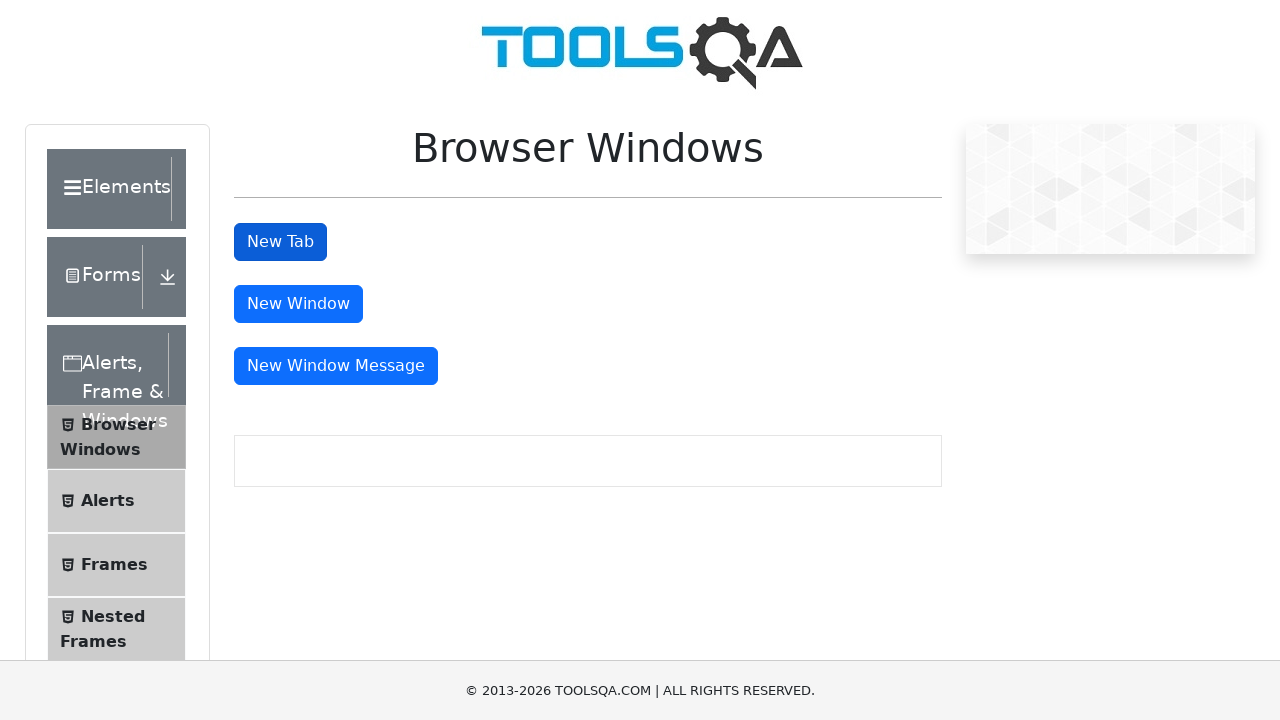

New tab finished loading
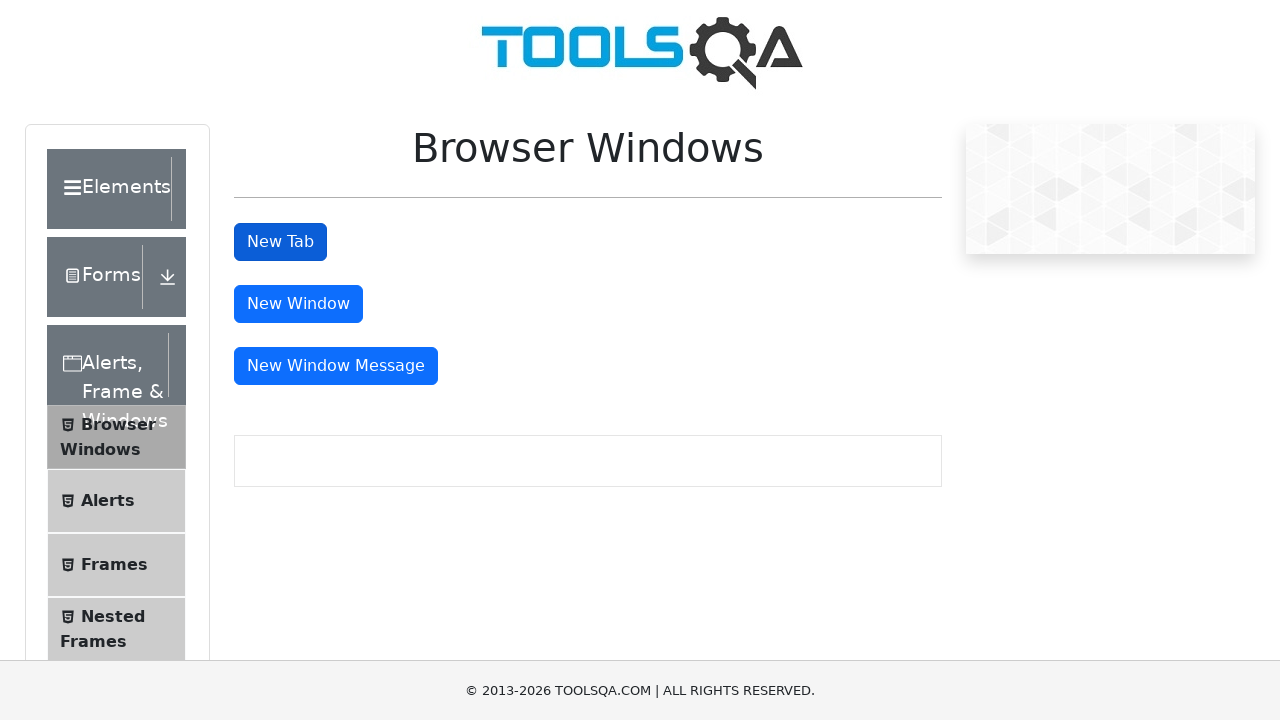

Retrieved URL of new tab: https://demoqa.com/sample
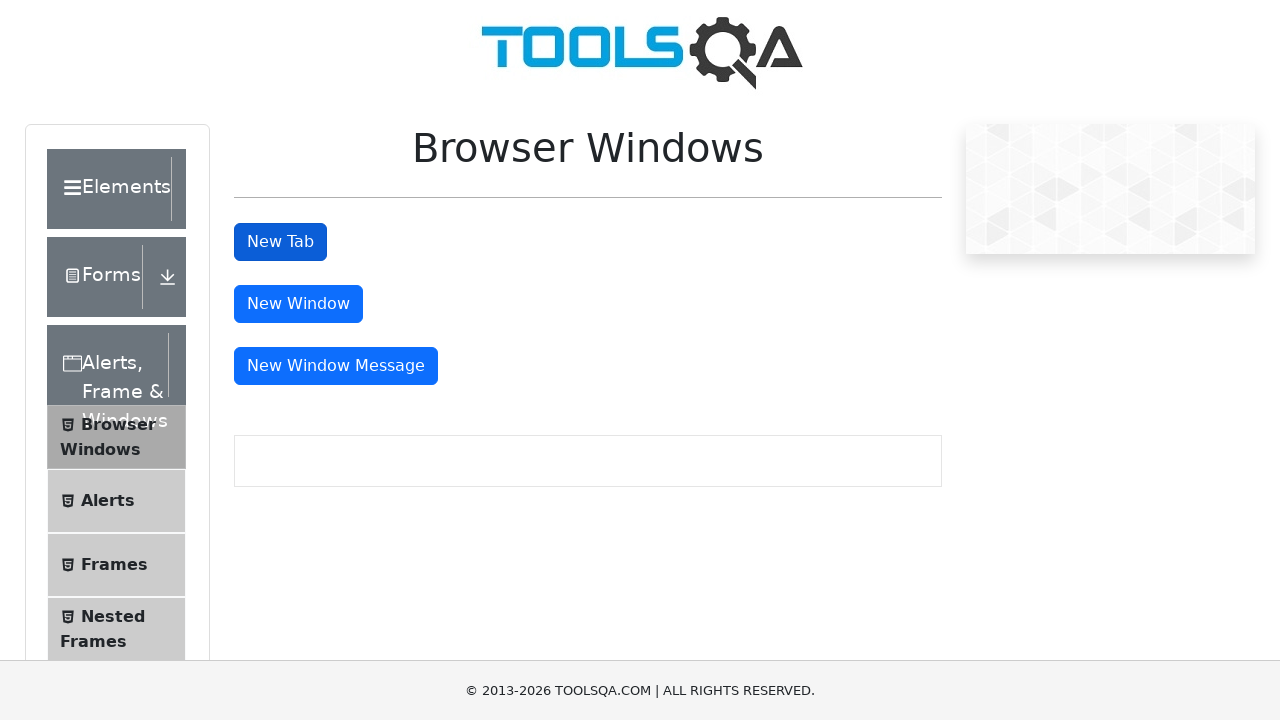

Closed the new tab
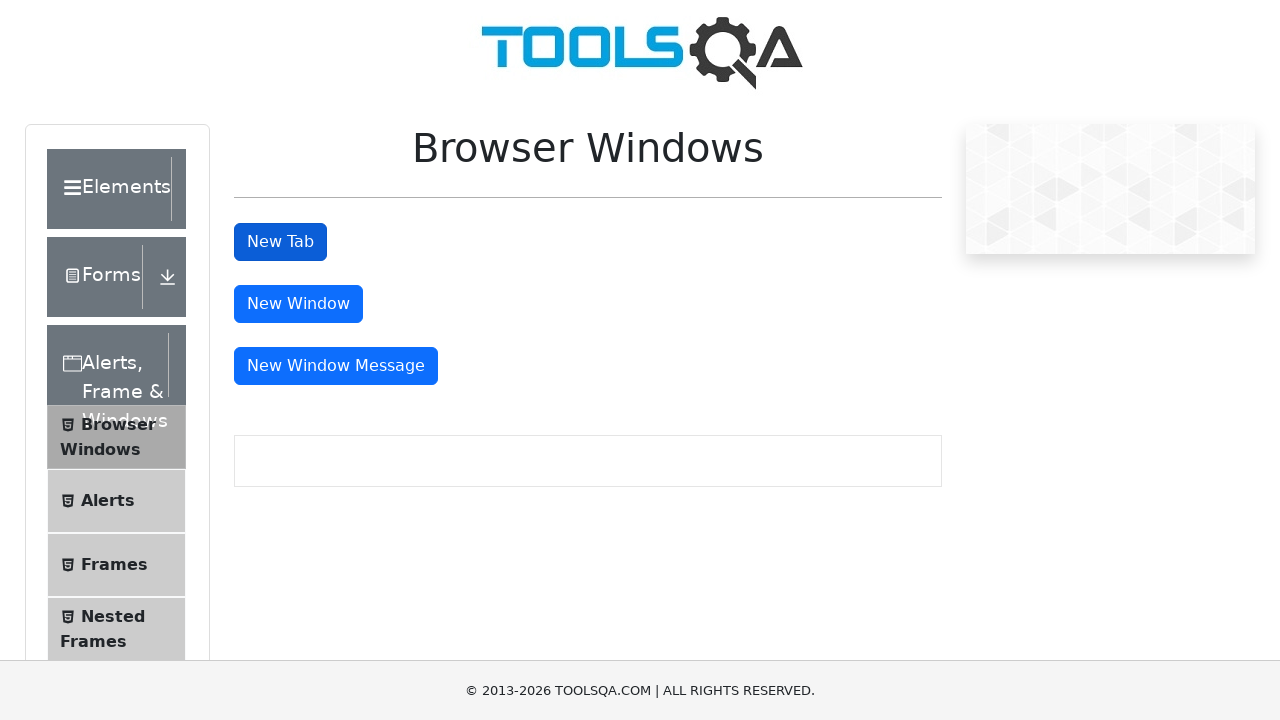

Original tab remains active after new tab closure
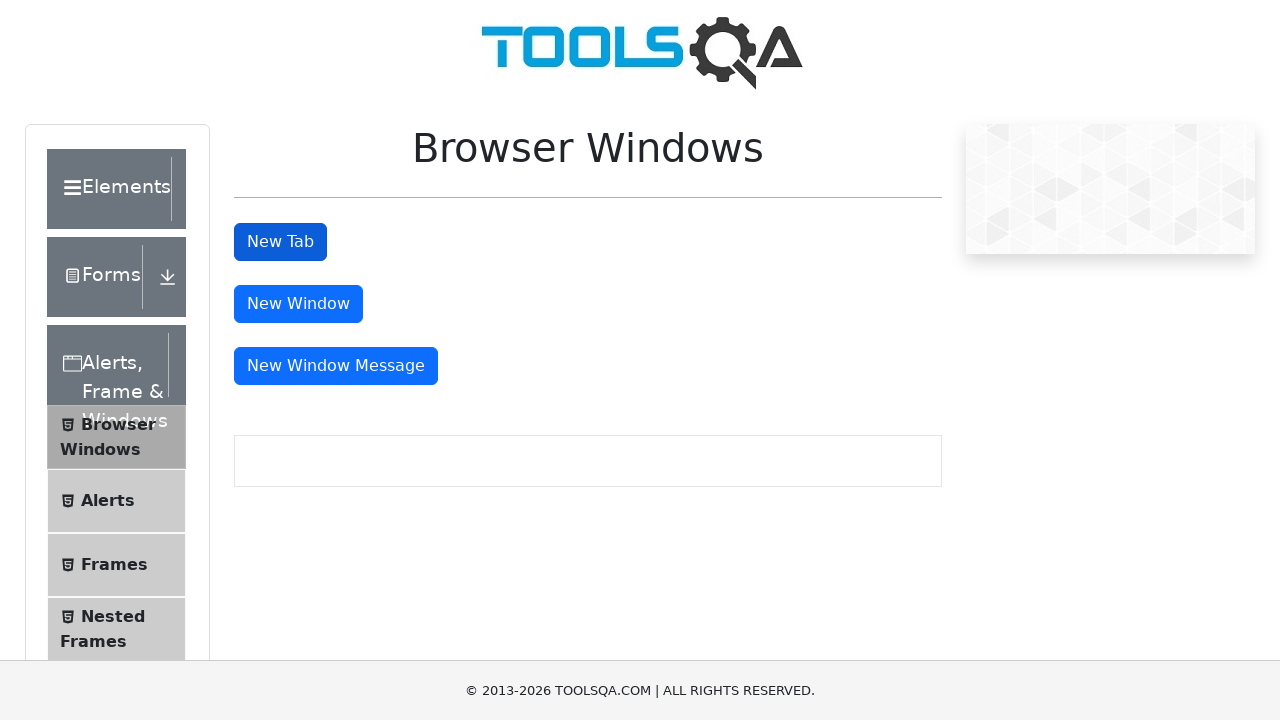

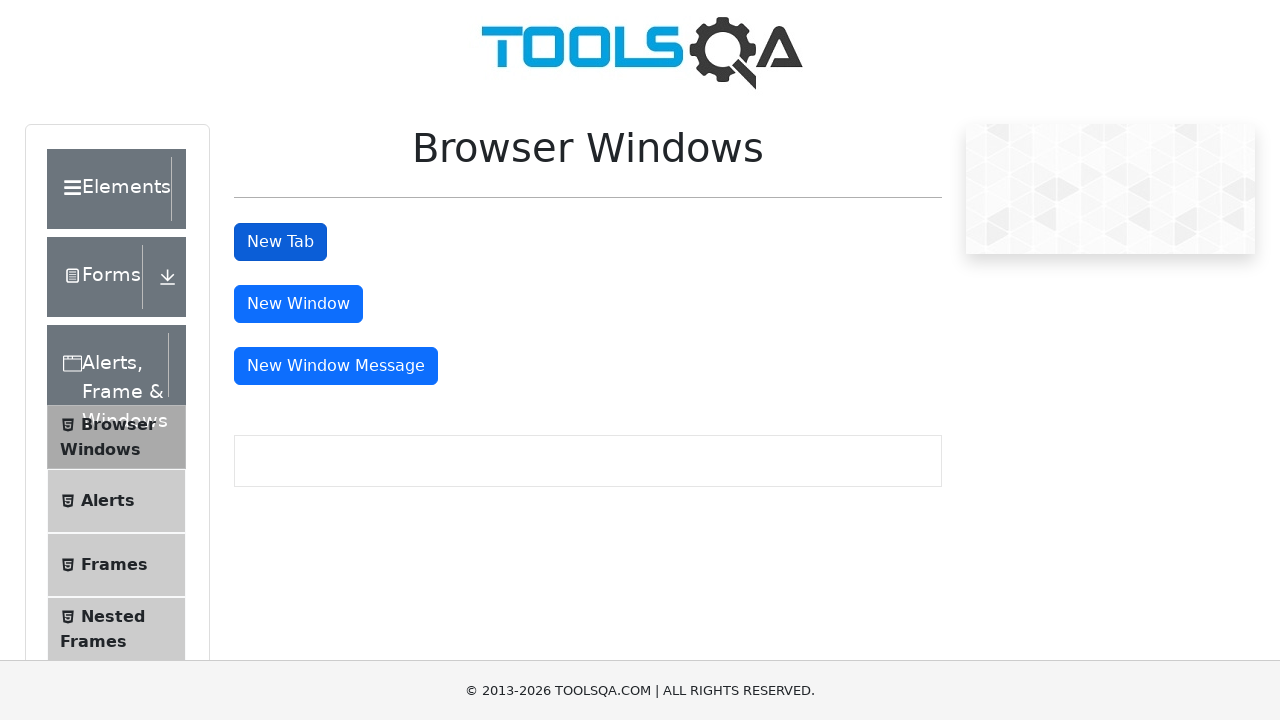